Tests dynamic content refresh by comparing content before and after page refresh

Starting URL: https://the-internet.herokuapp.com/dynamic_content

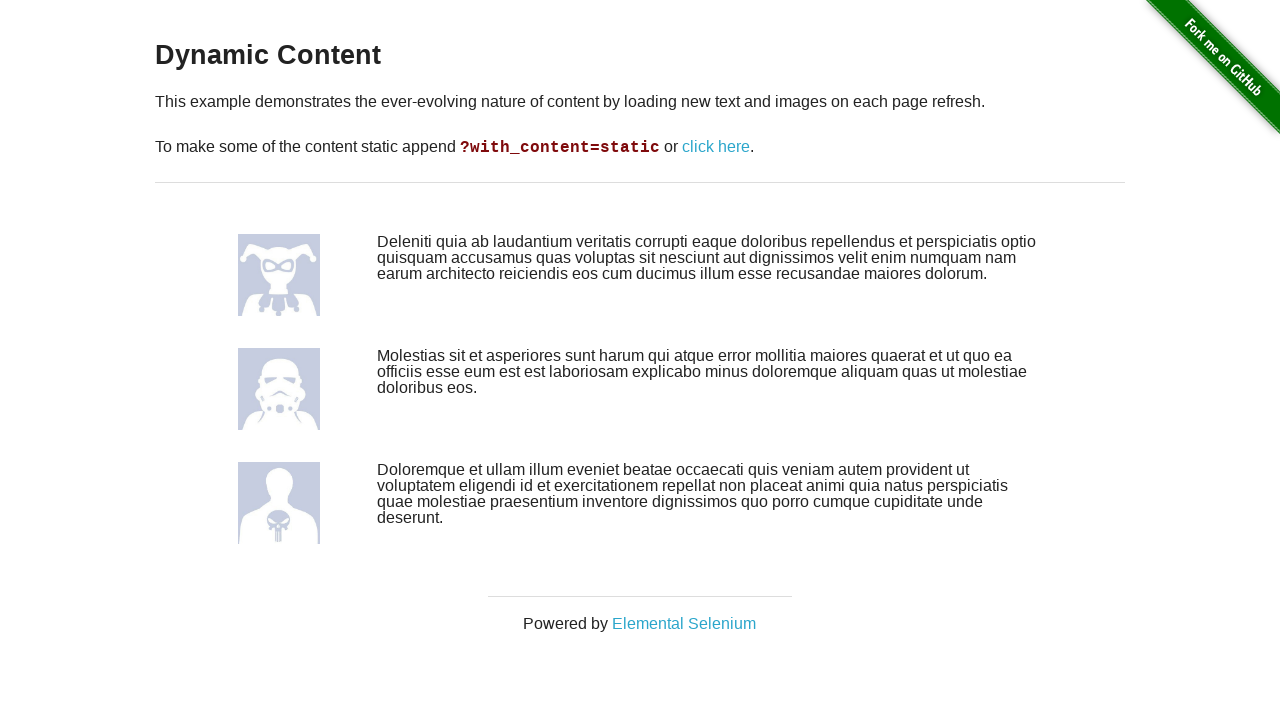

Captured initial dynamic content from page
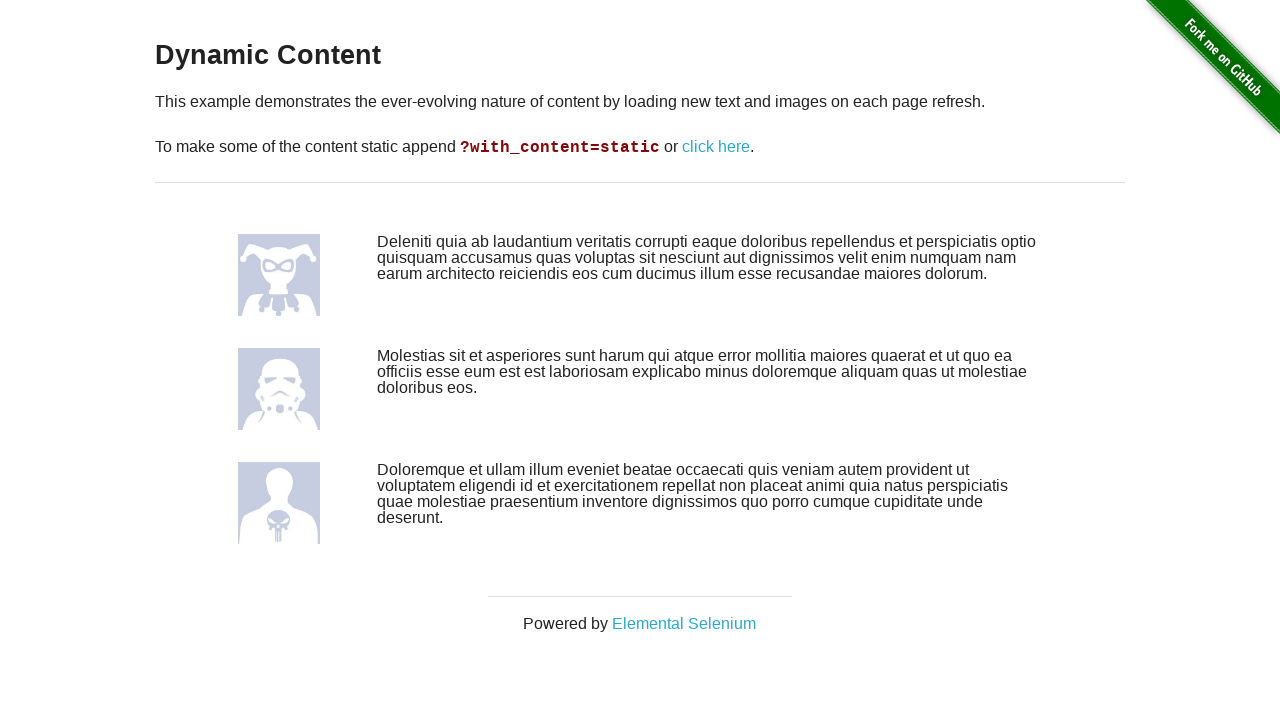

Reloaded page to trigger dynamic content refresh
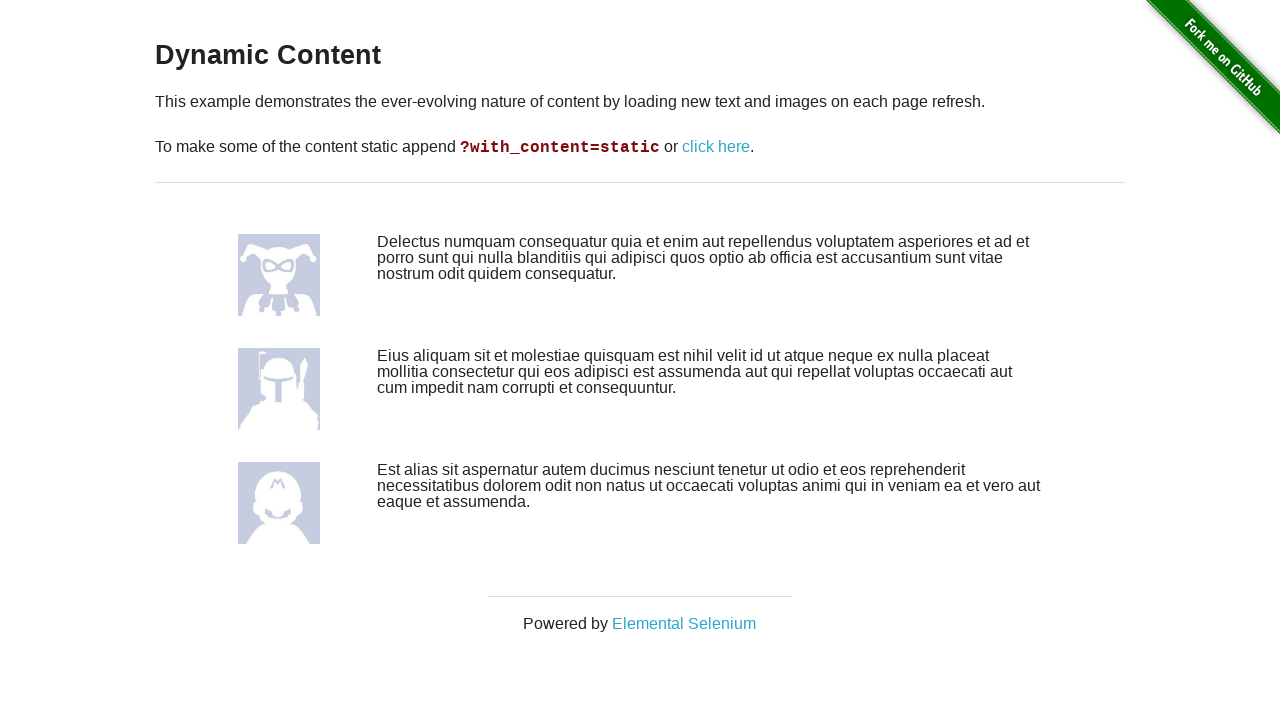

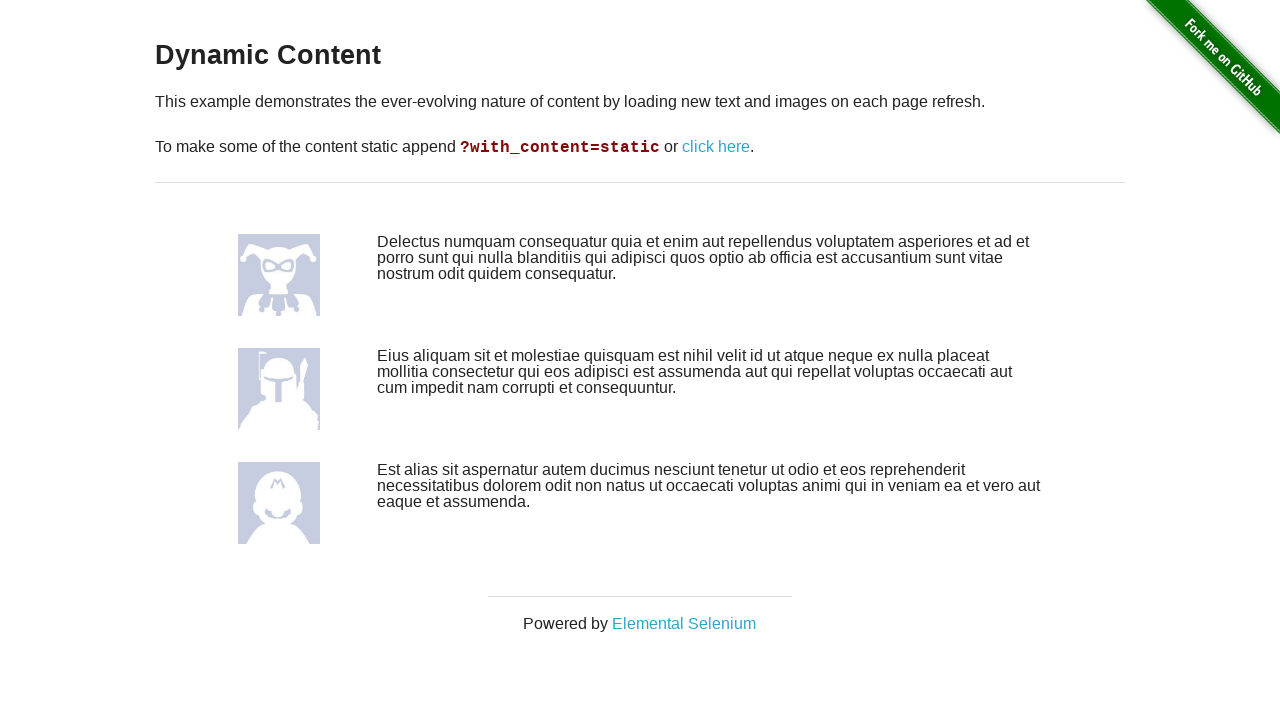